Navigates through a quotes website, loading each page of quotes by clicking the "next" button until reaching the last page

Starting URL: https://quotes.toscrape.com/

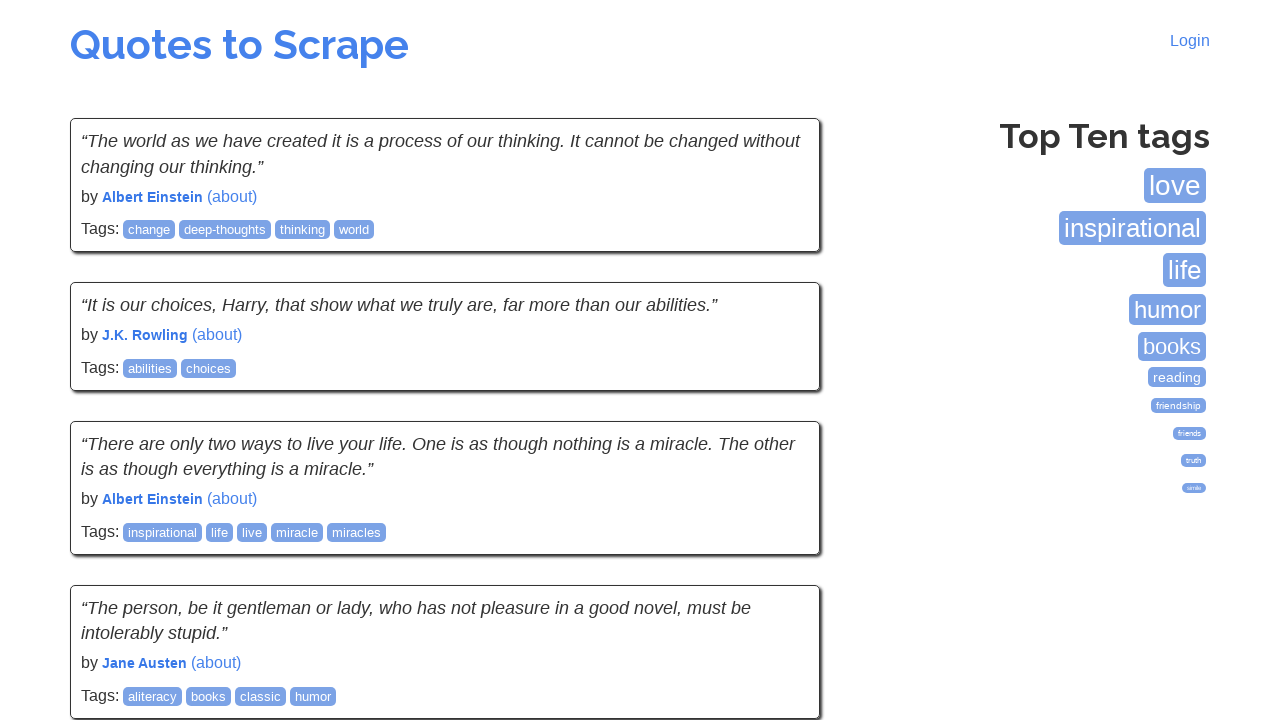

Waited for quotes to load on the first page
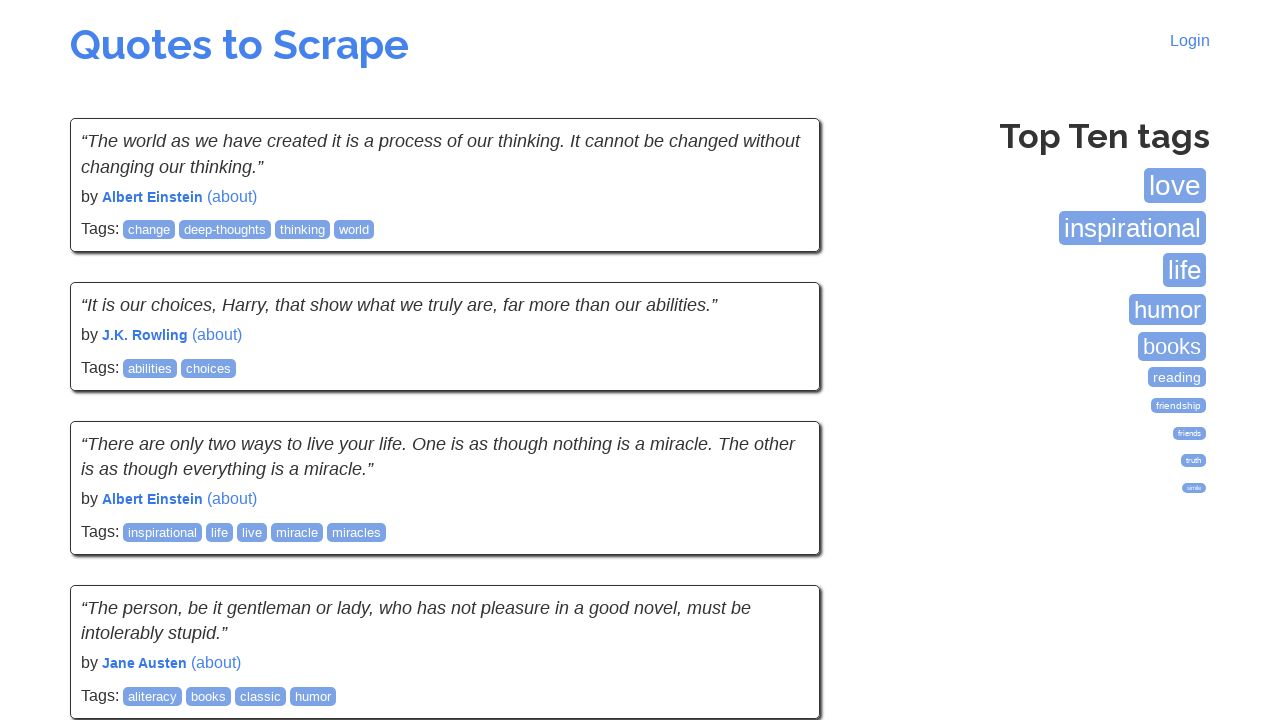

Clicked the next button to navigate to the next page of quotes at (778, 542) on .next a
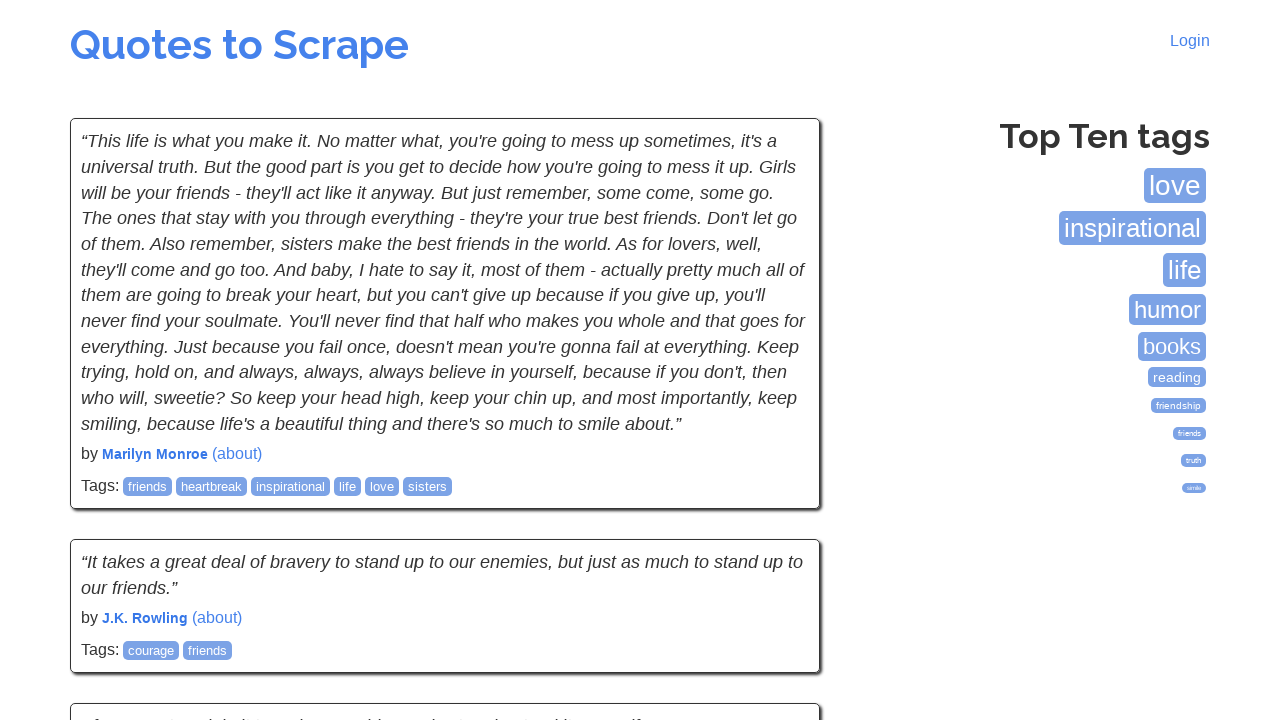

Waited for quotes to load on the next page
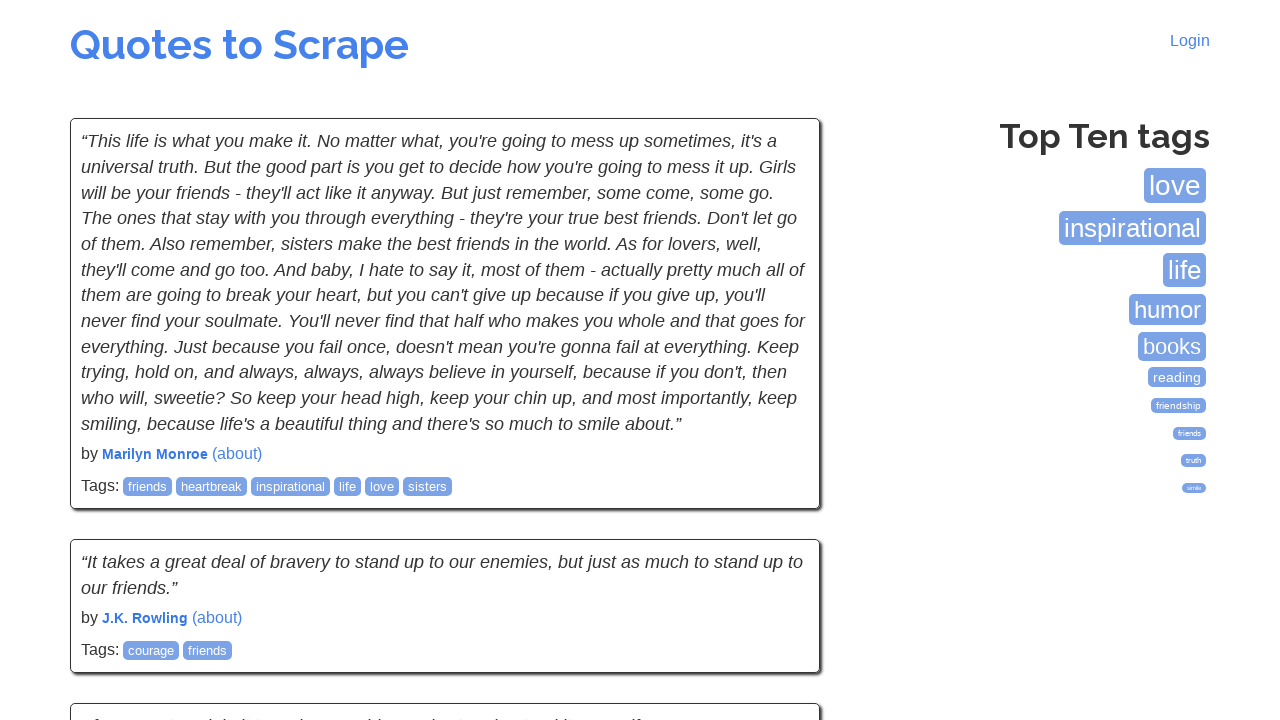

Clicked the next button to navigate to the next page of quotes at (778, 542) on .next a
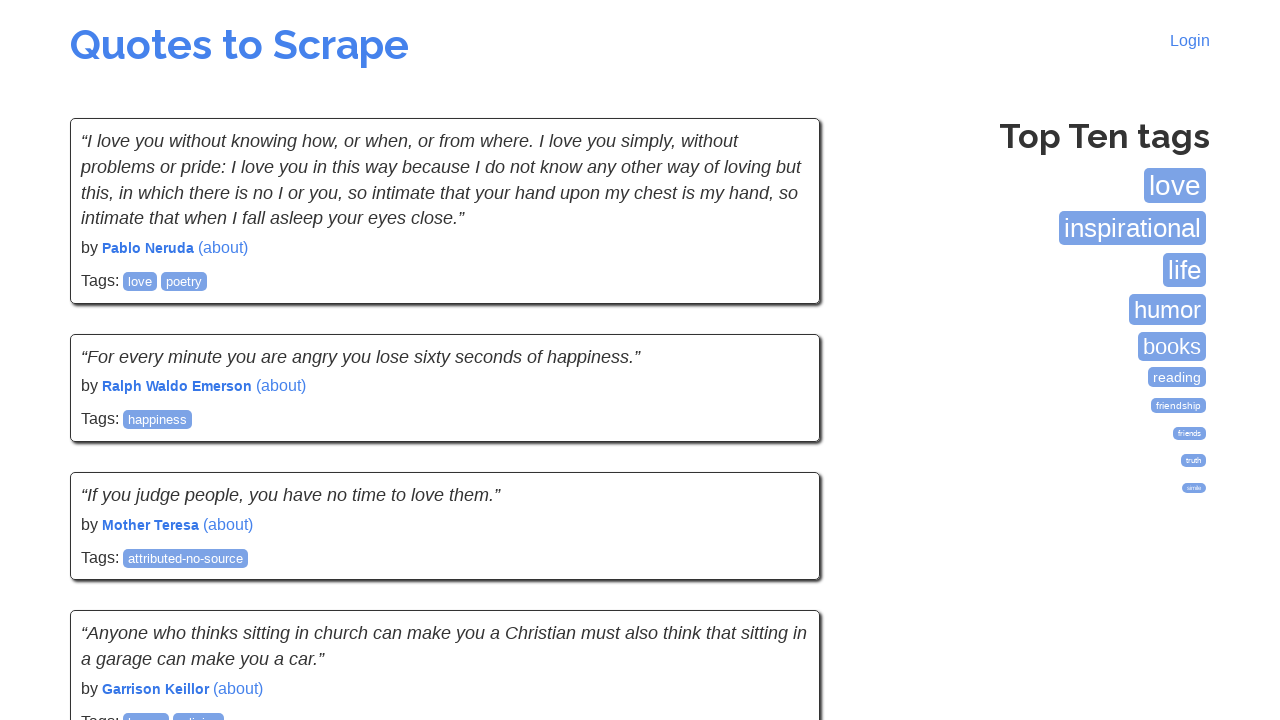

Waited for quotes to load on the next page
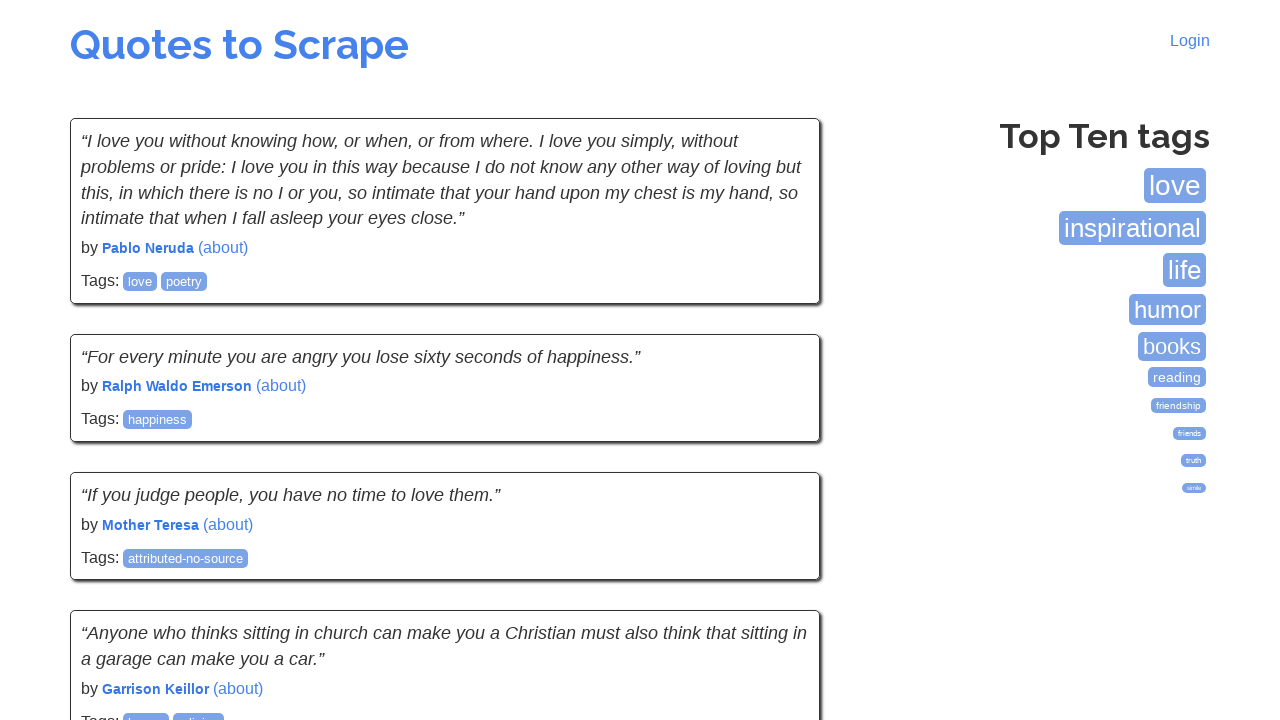

Clicked the next button to navigate to the next page of quotes at (778, 542) on .next a
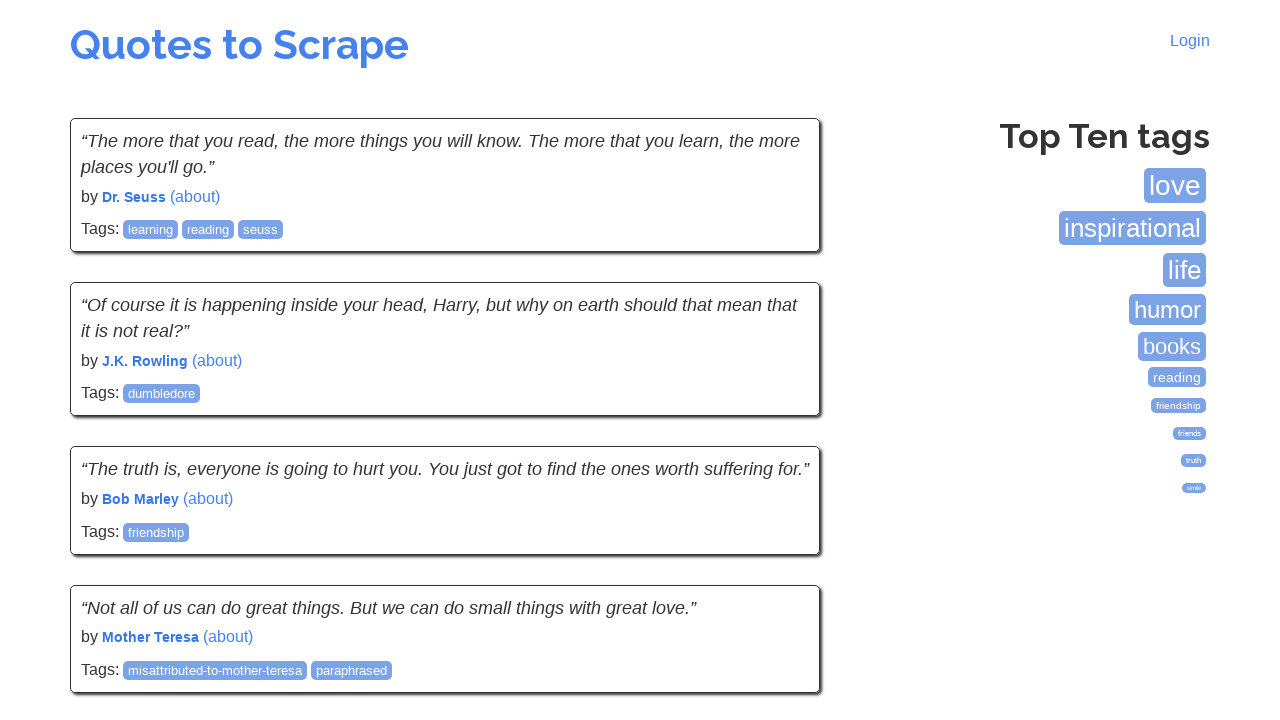

Waited for quotes to load on the next page
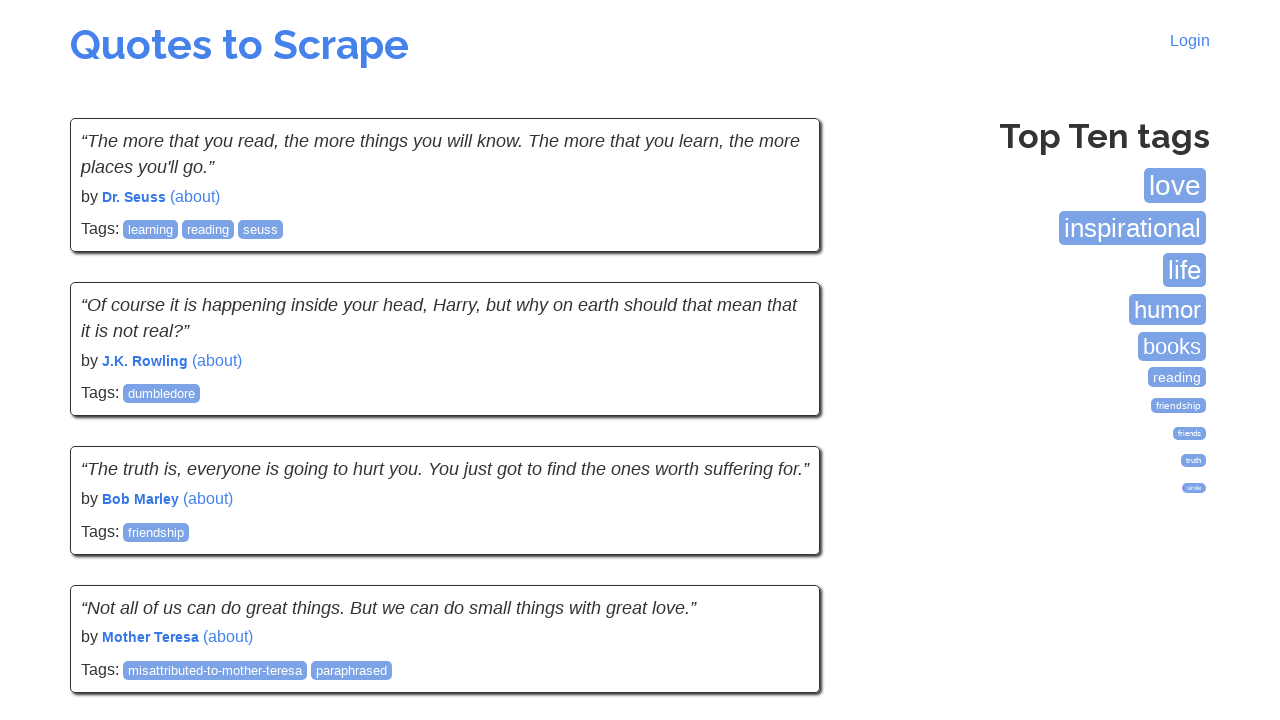

Clicked the next button to navigate to the next page of quotes at (778, 542) on .next a
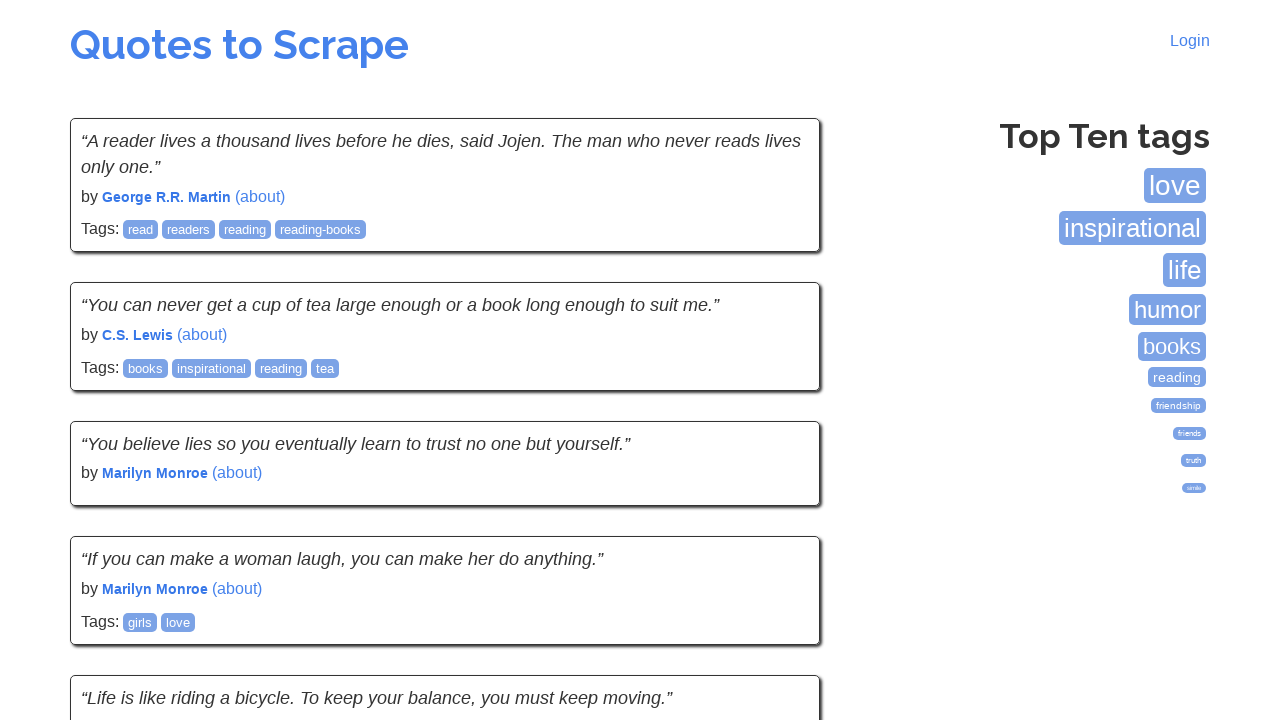

Waited for quotes to load on the next page
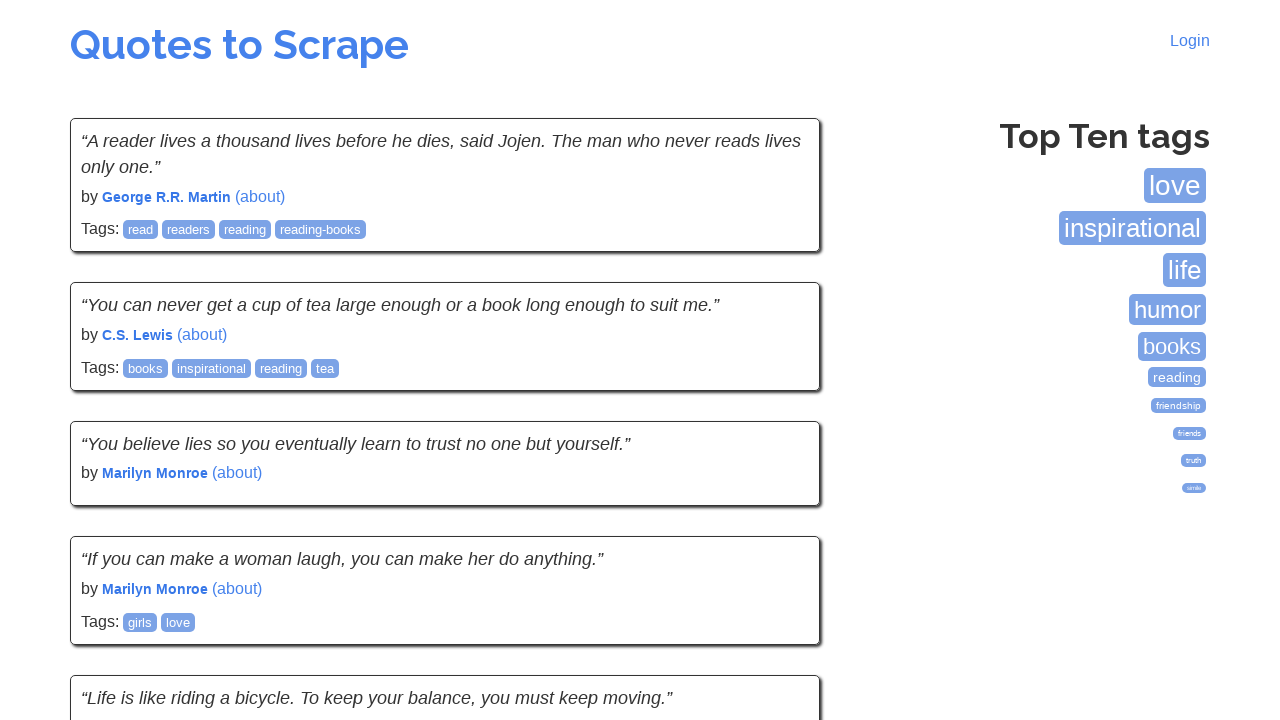

Clicked the next button to navigate to the next page of quotes at (778, 541) on .next a
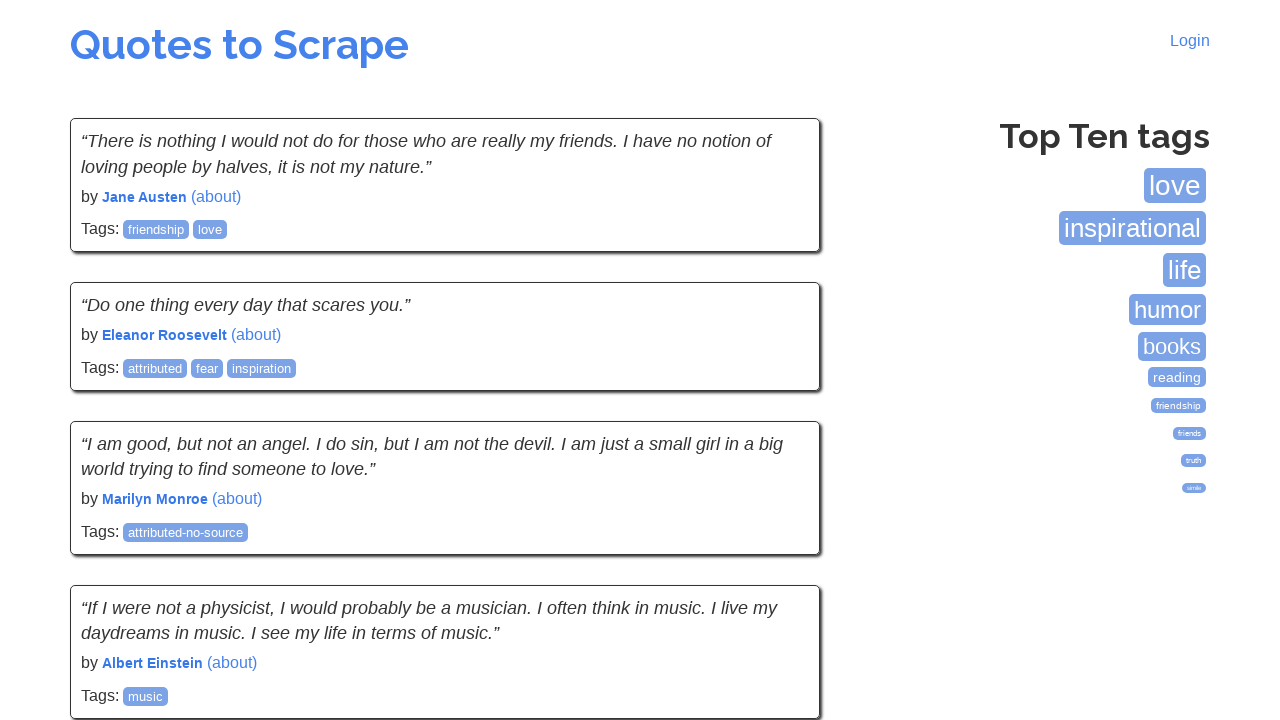

Waited for quotes to load on the next page
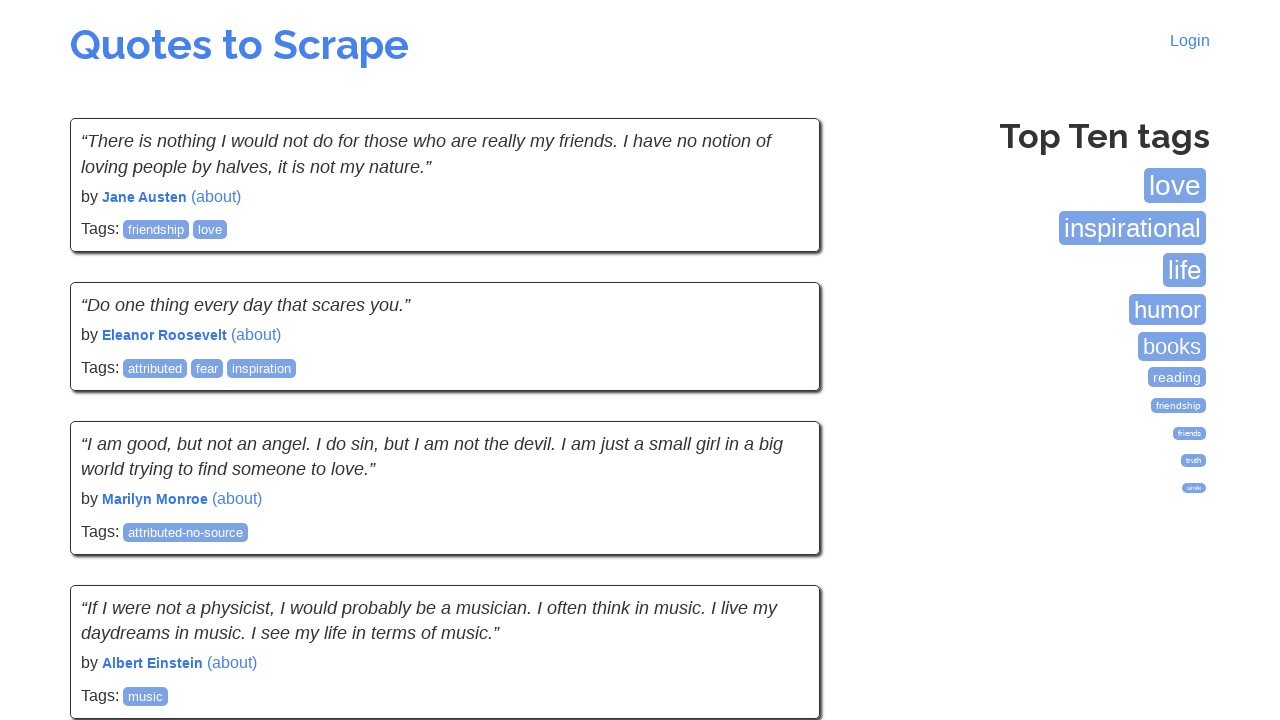

Clicked the next button to navigate to the next page of quotes at (778, 542) on .next a
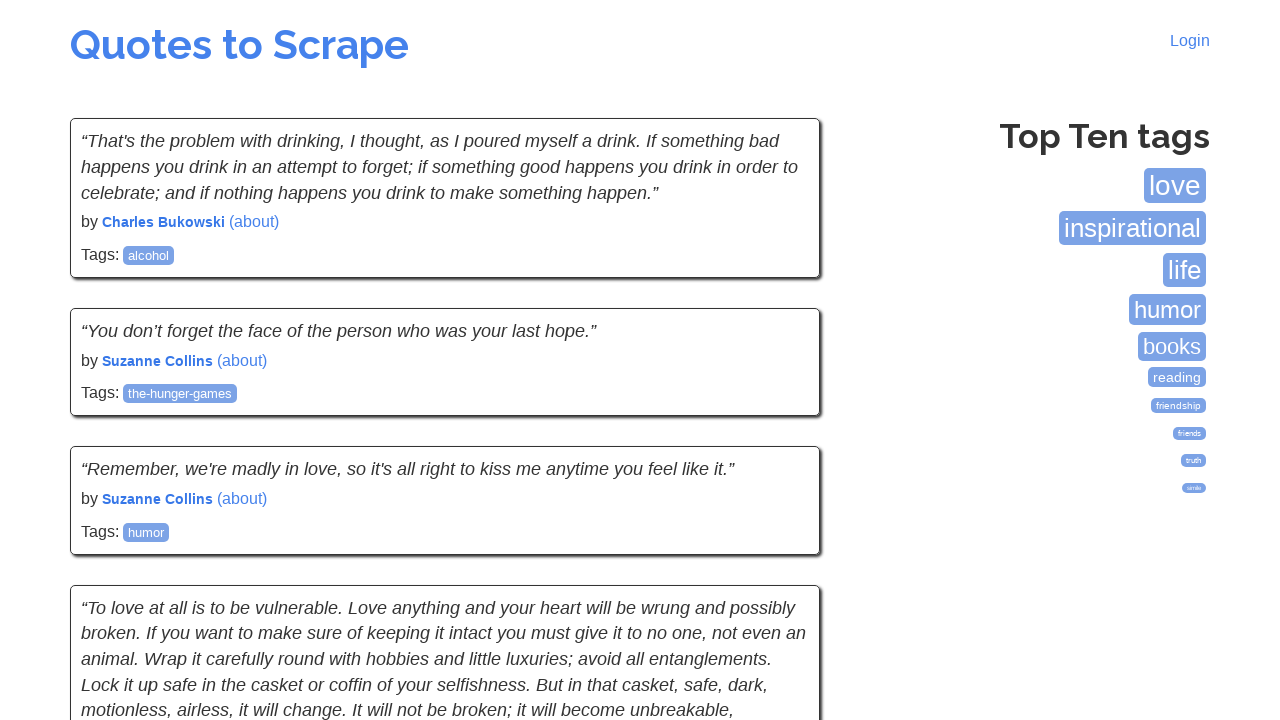

Waited for quotes to load on the next page
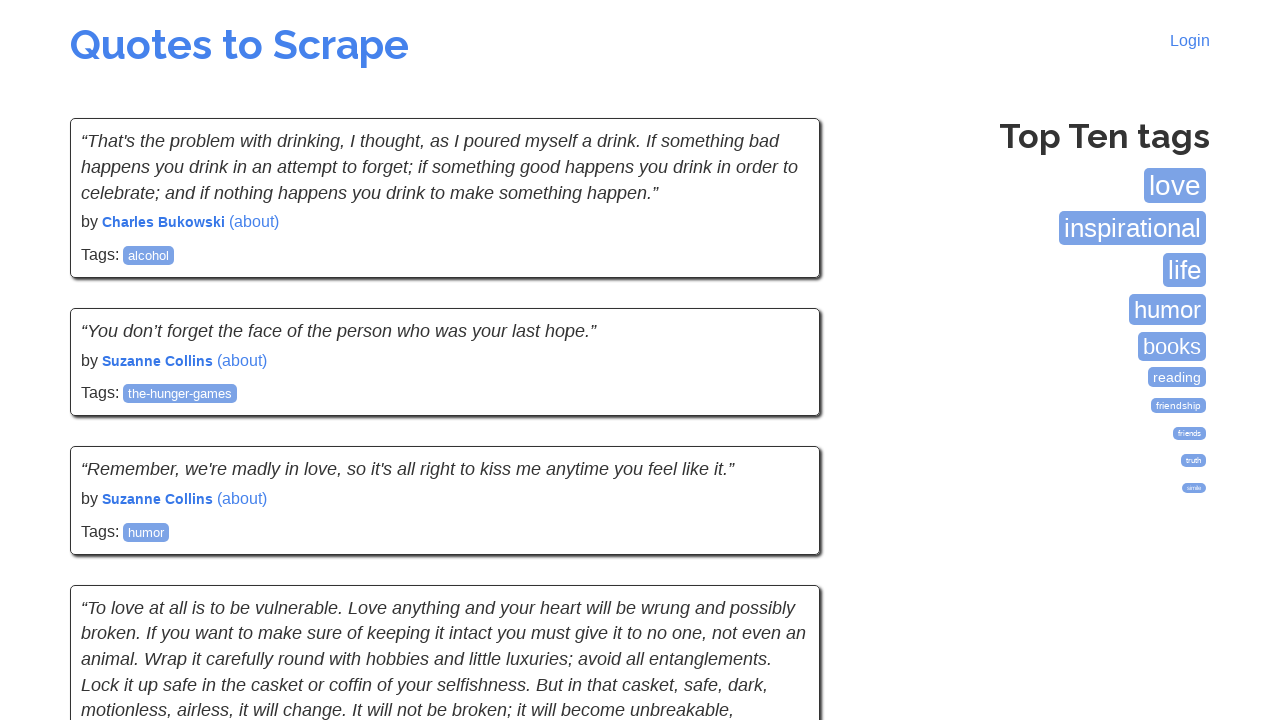

Clicked the next button to navigate to the next page of quotes at (778, 542) on .next a
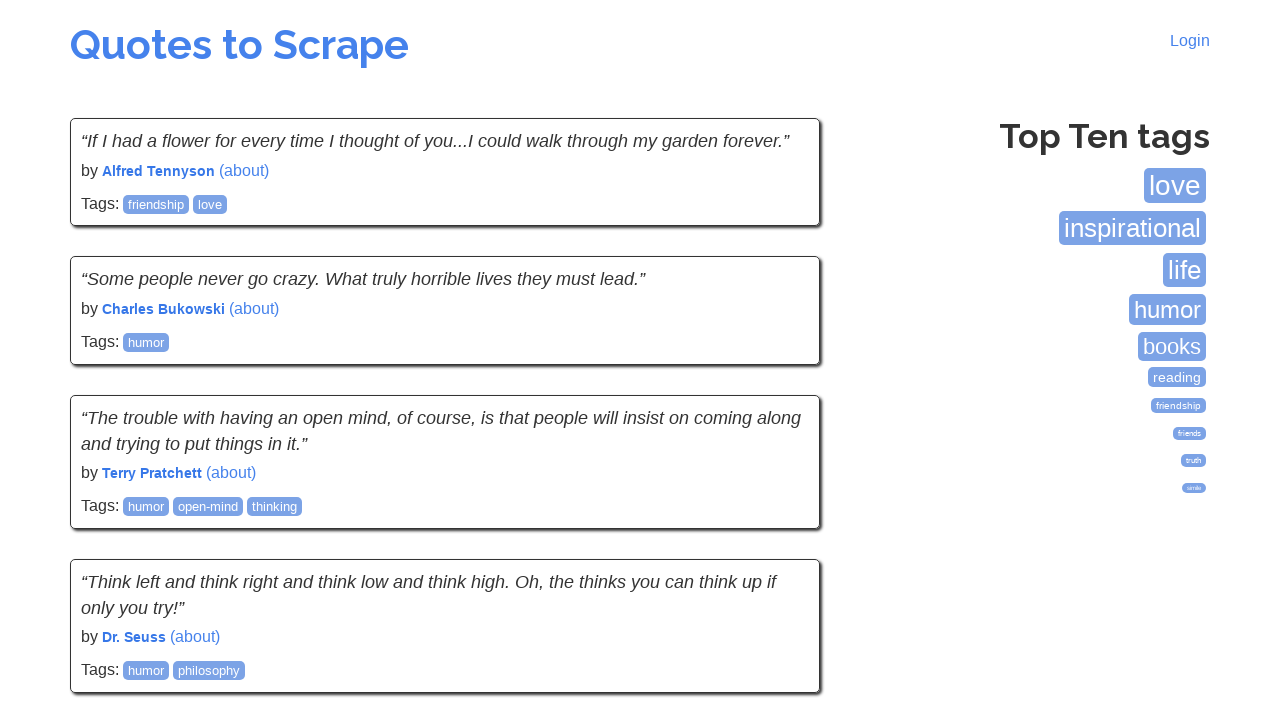

Waited for quotes to load on the next page
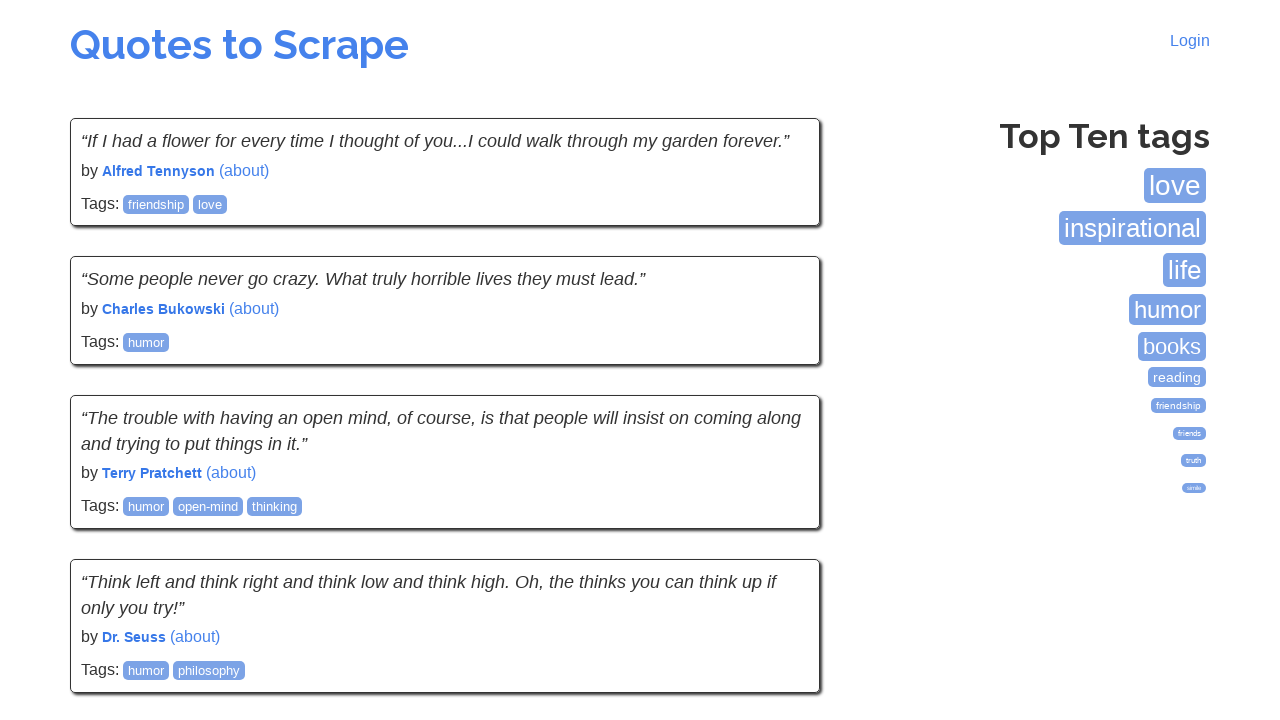

Clicked the next button to navigate to the next page of quotes at (778, 542) on .next a
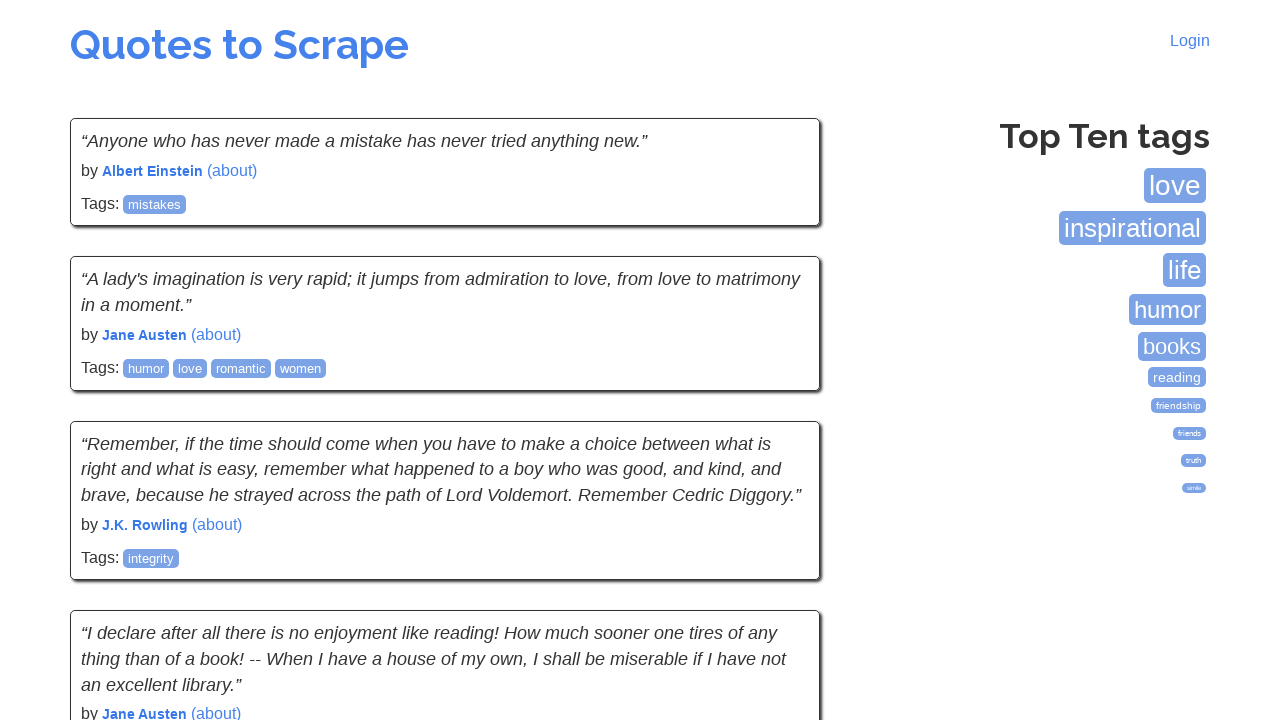

Waited for quotes to load on the next page
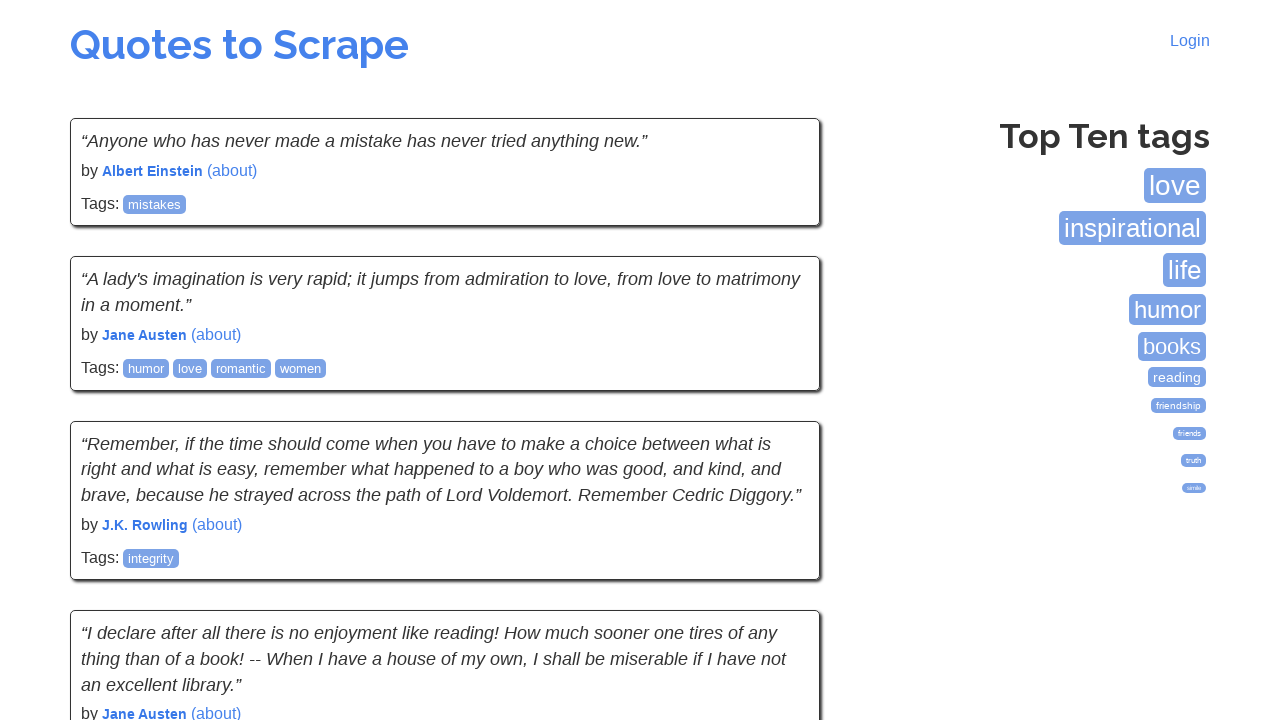

Clicked the next button to navigate to the next page of quotes at (778, 542) on .next a
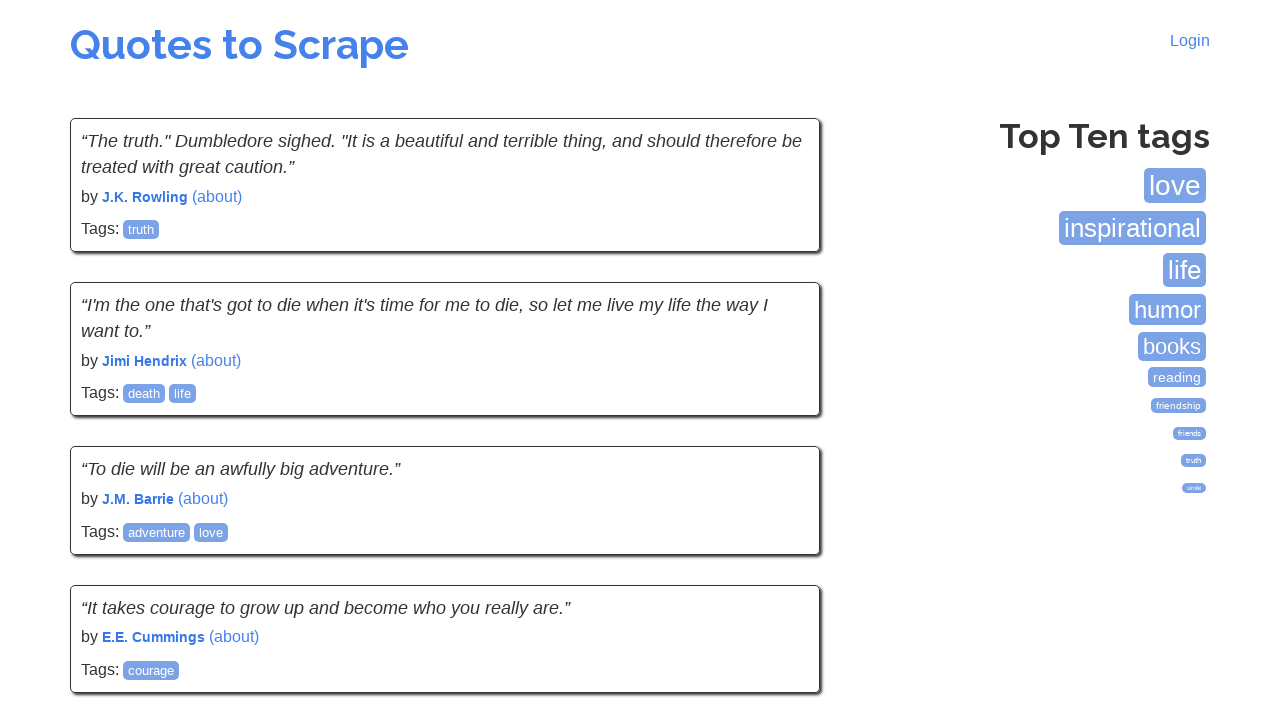

Waited for quotes to load on the next page
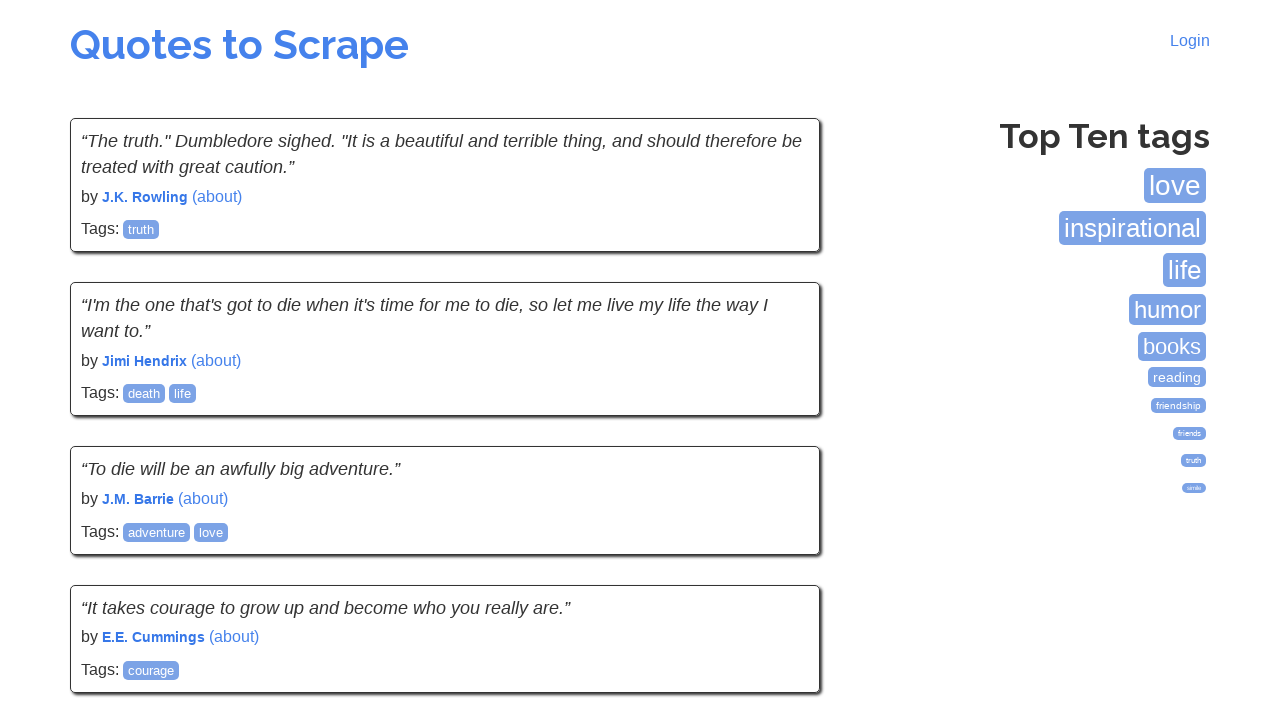

No next button found - reached the last page of quotes
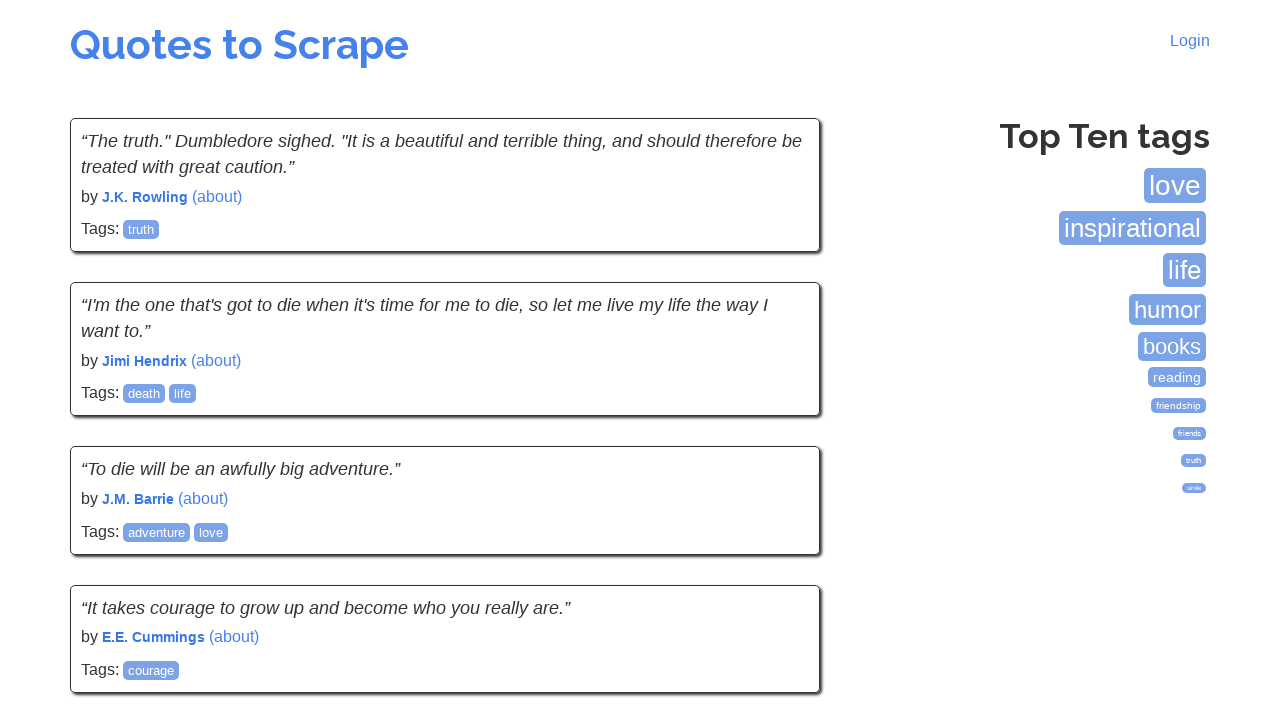

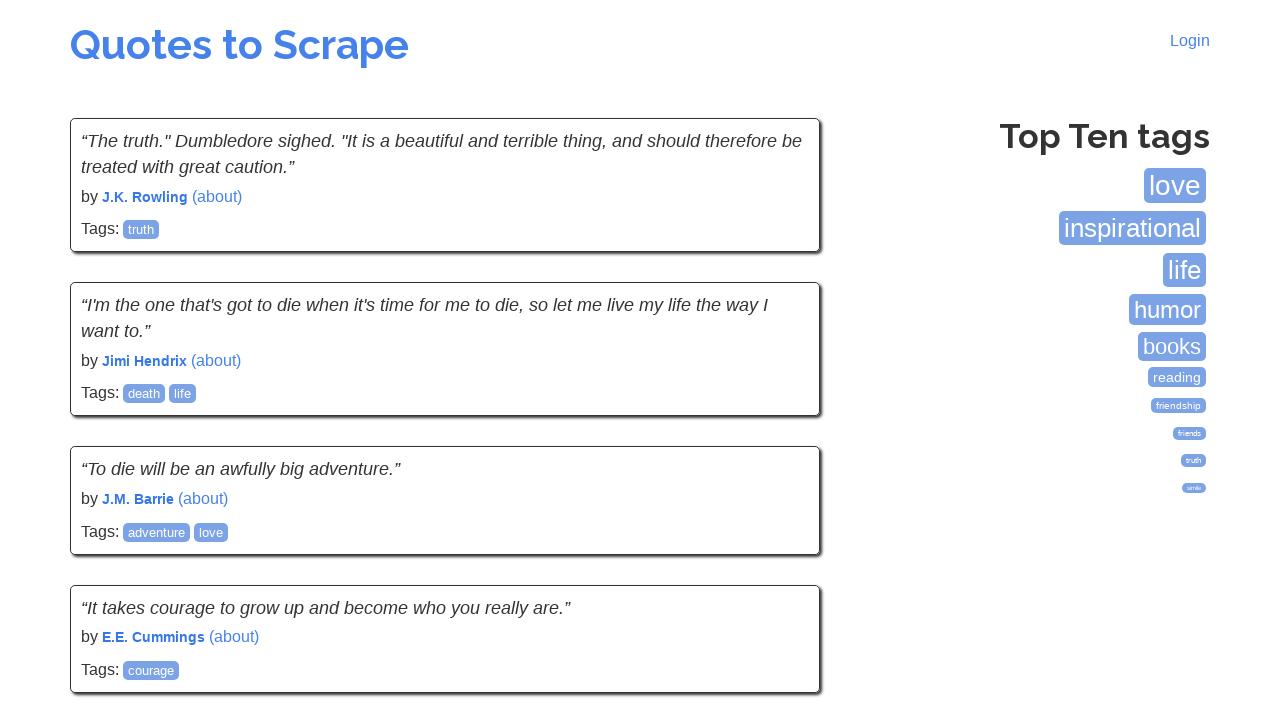